Navigates to Rahul Shetty Academy homepage, then navigates to the Automation Practice page and maximizes the browser window

Starting URL: https://rahulshettyacademy.com/

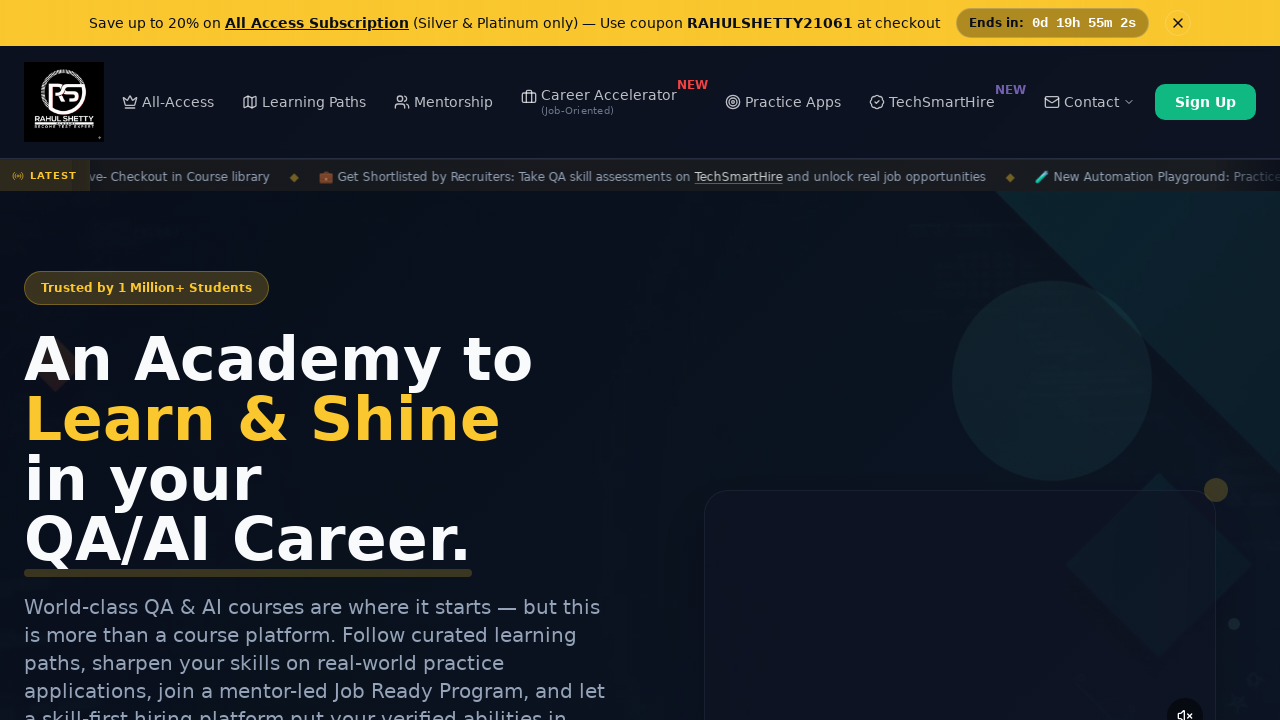

Navigated to Rahul Shetty Academy Automation Practice page
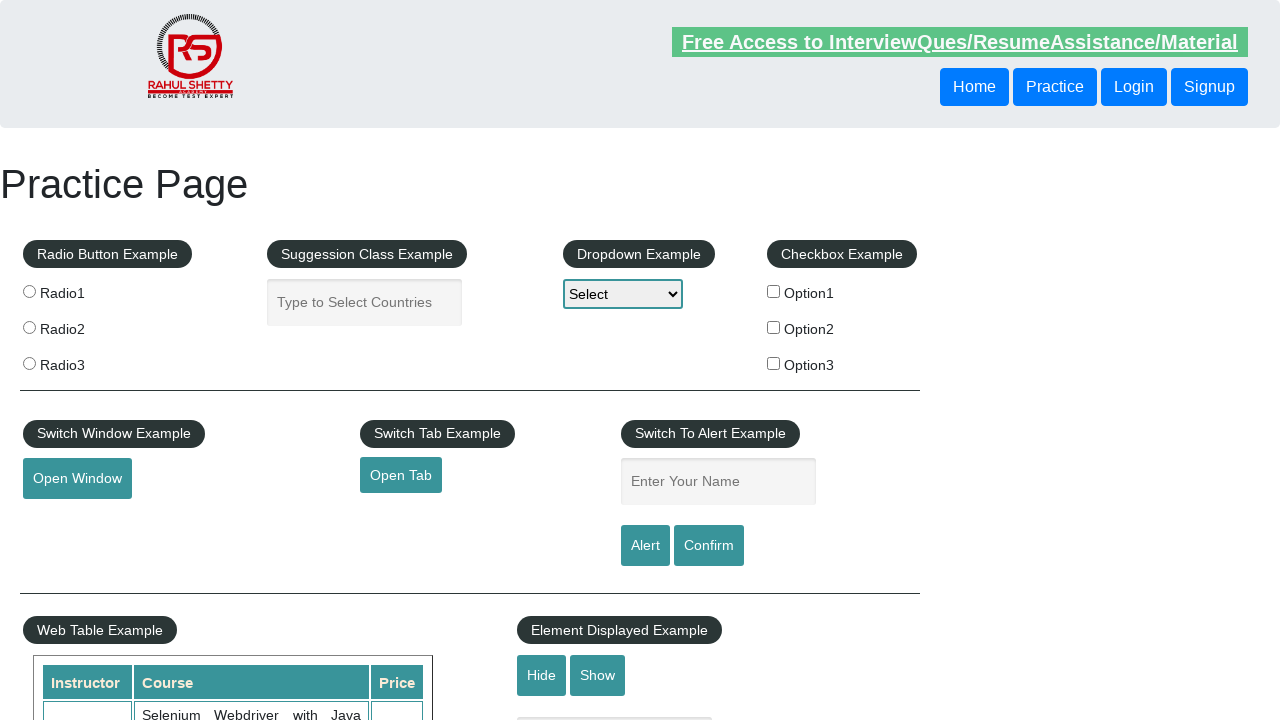

Waited for page DOM to load completely
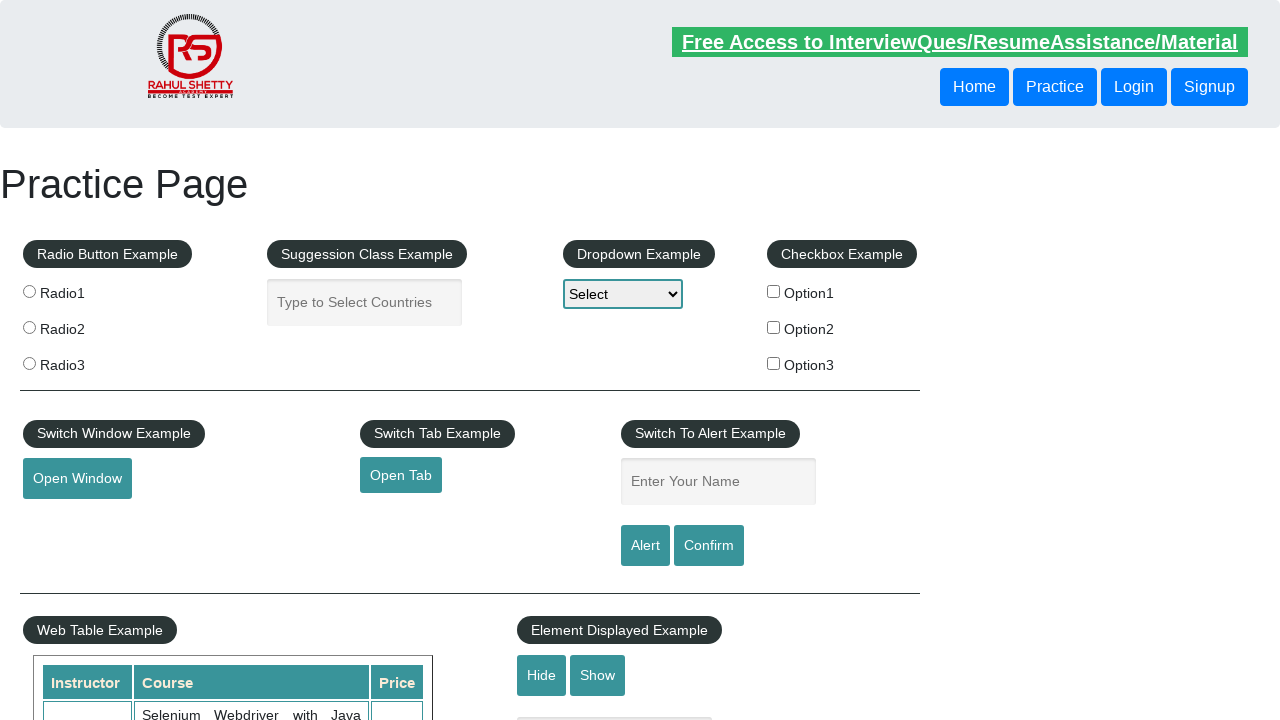

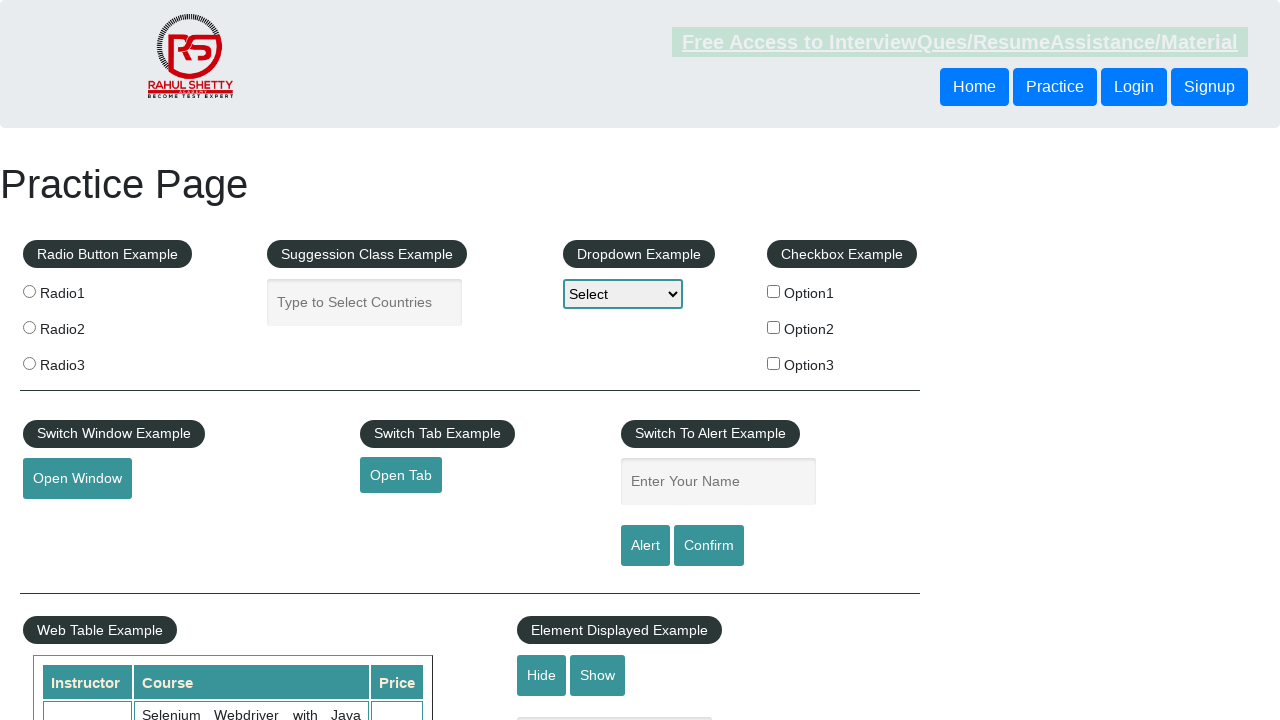